Tests drag and drop functionality on jQuery UI demo page by dragging an element and dropping it onto a target element within an iframe

Starting URL: https://jqueryui.com/droppable/

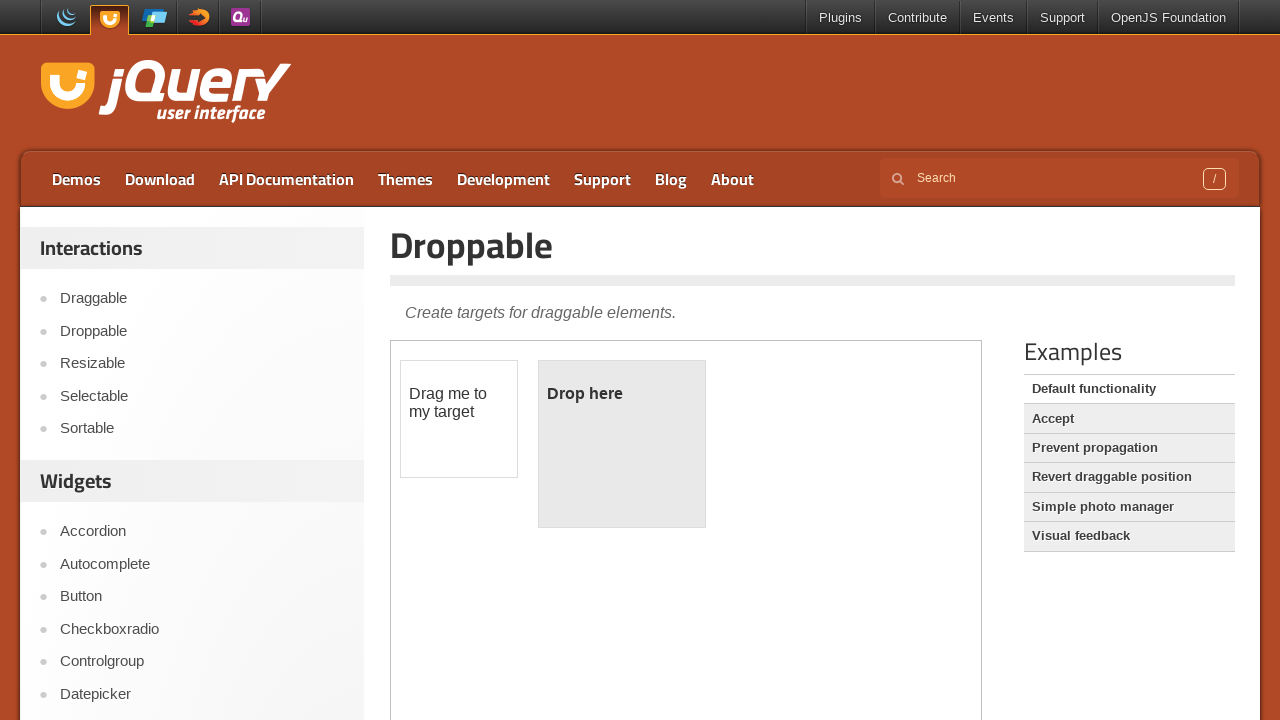

Located the demo iframe containing drag and drop elements
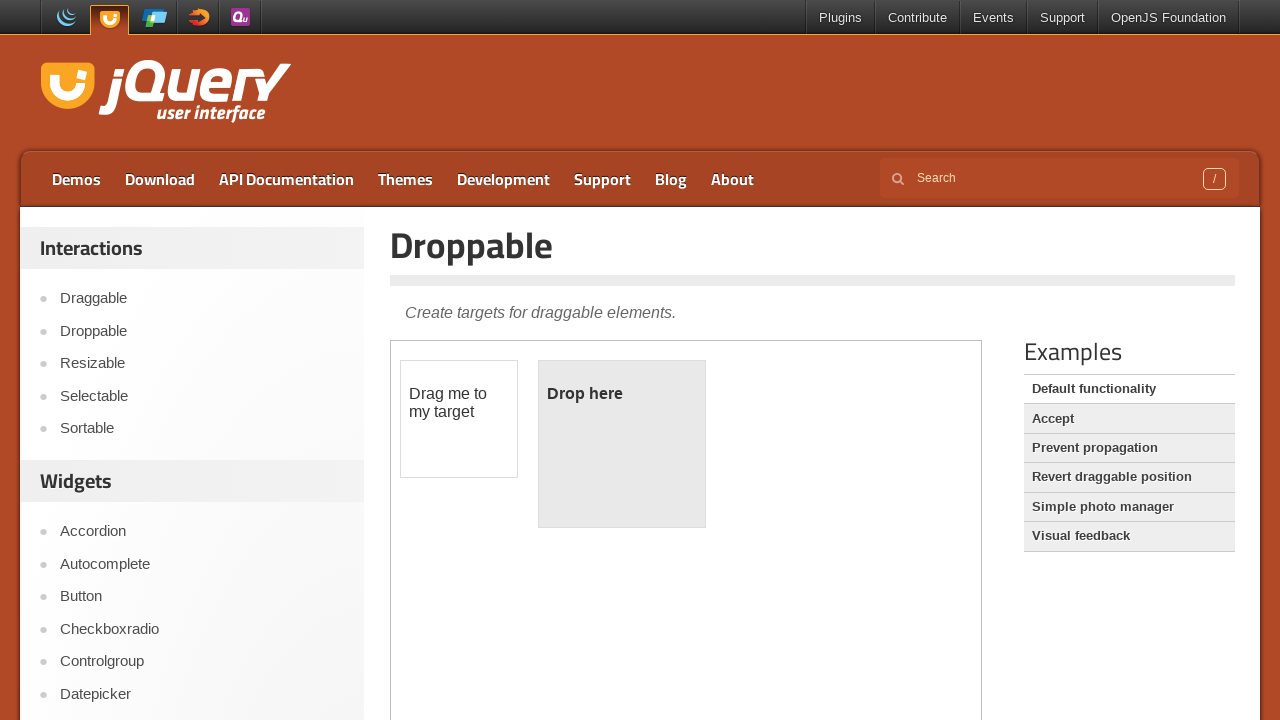

Located the draggable source element within iframe
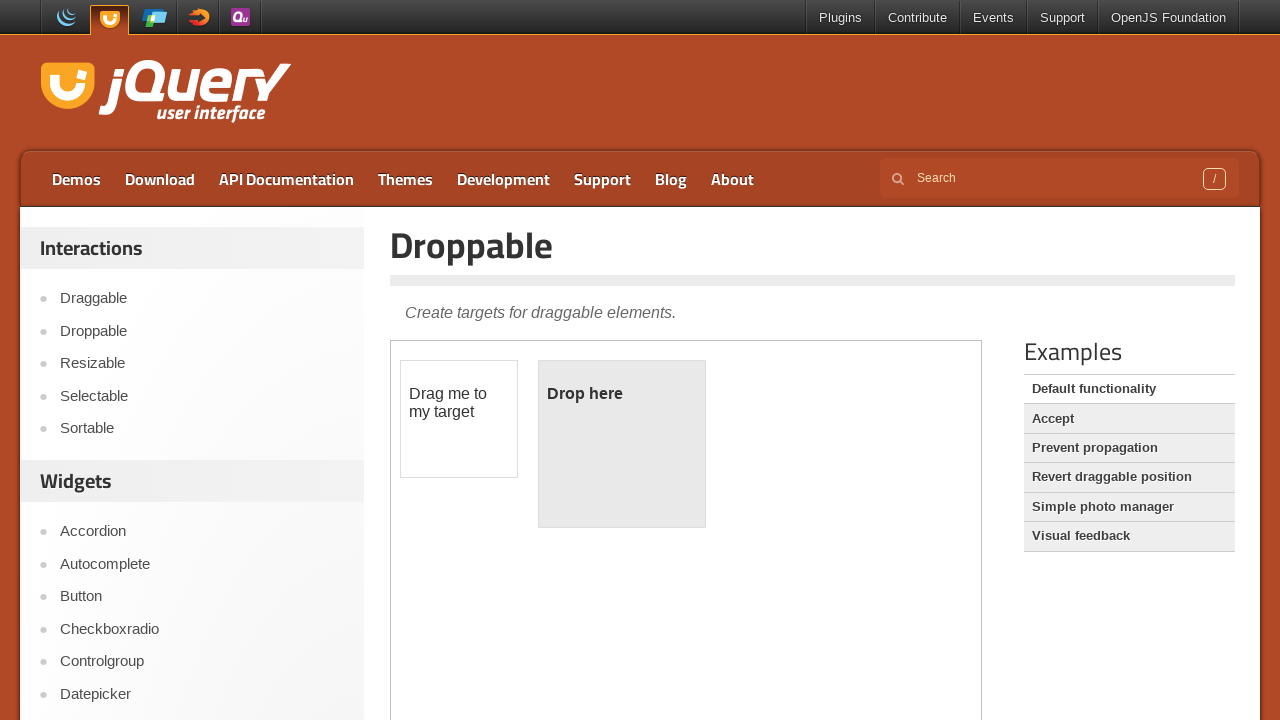

Located the droppable target element within iframe
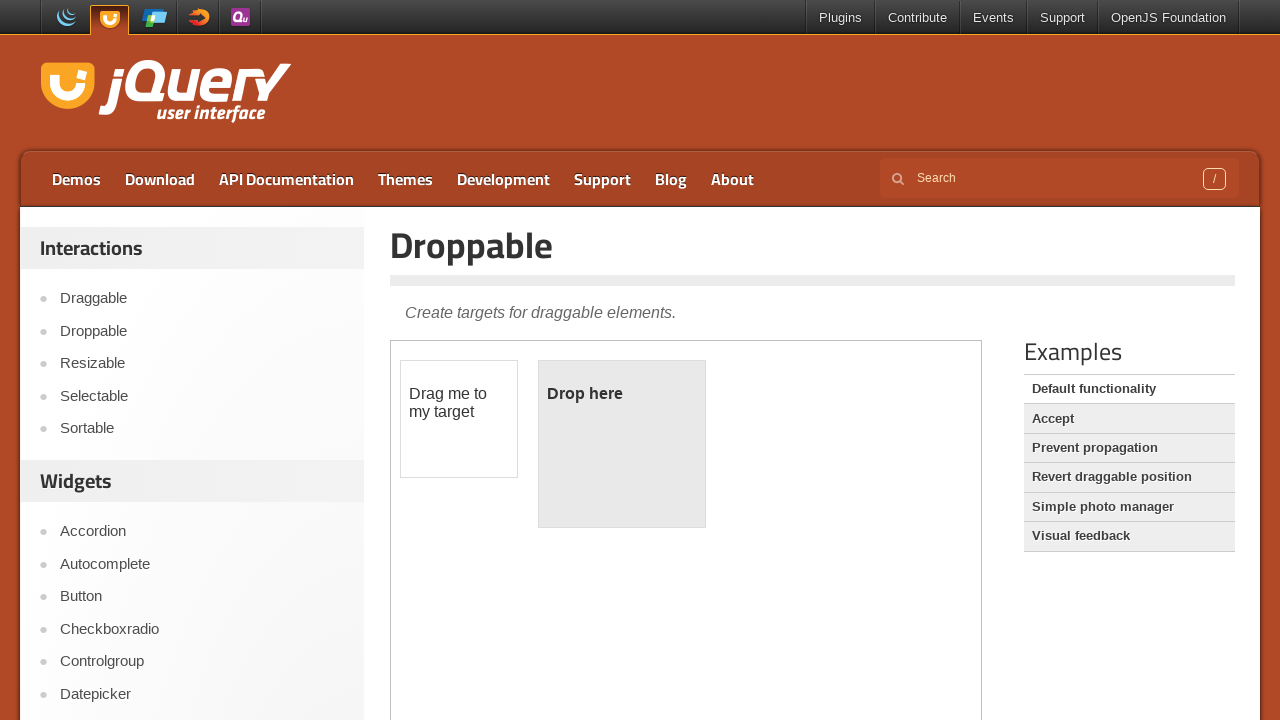

Dragged the draggable element onto the droppable target element at (622, 444)
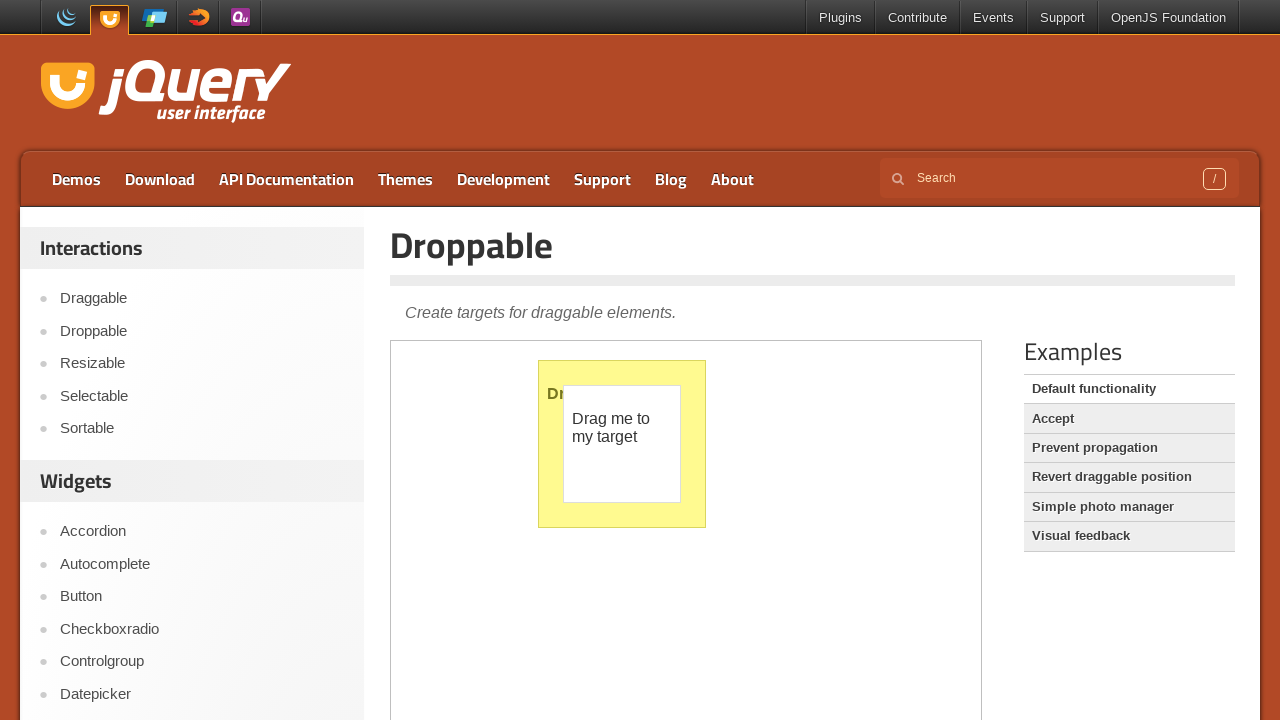

Verified that the droppable target element is still visible after drop
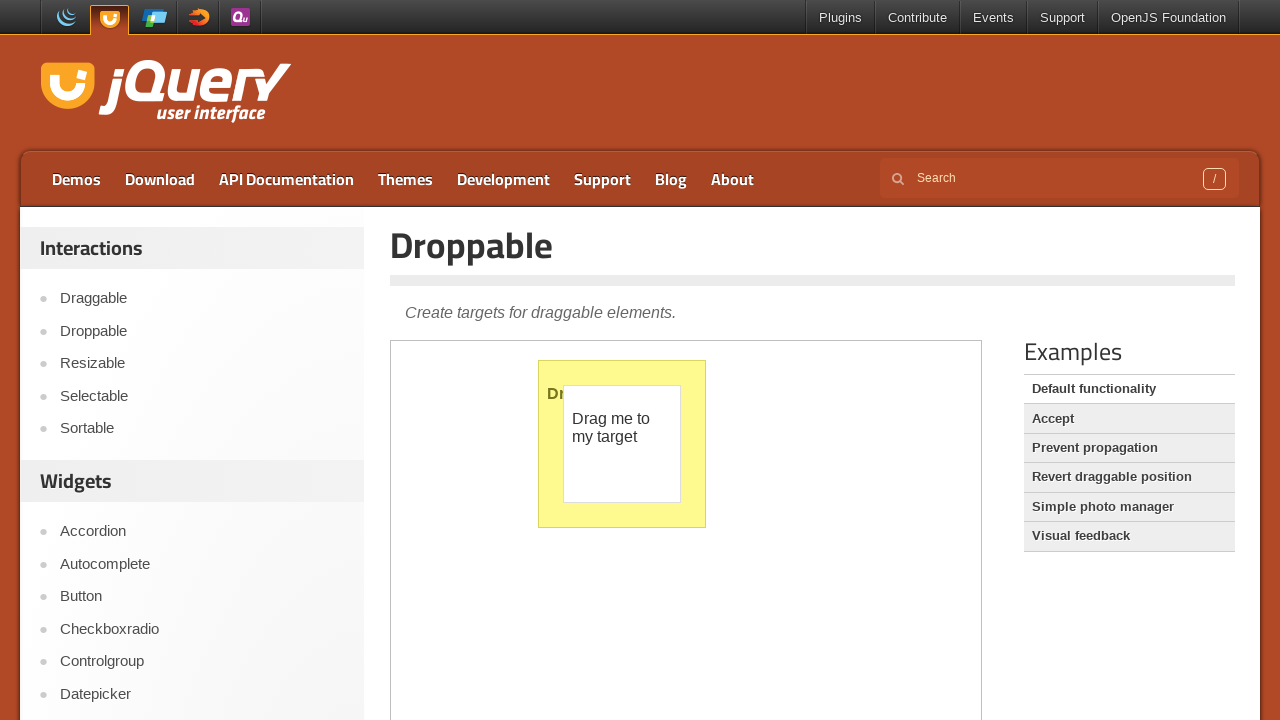

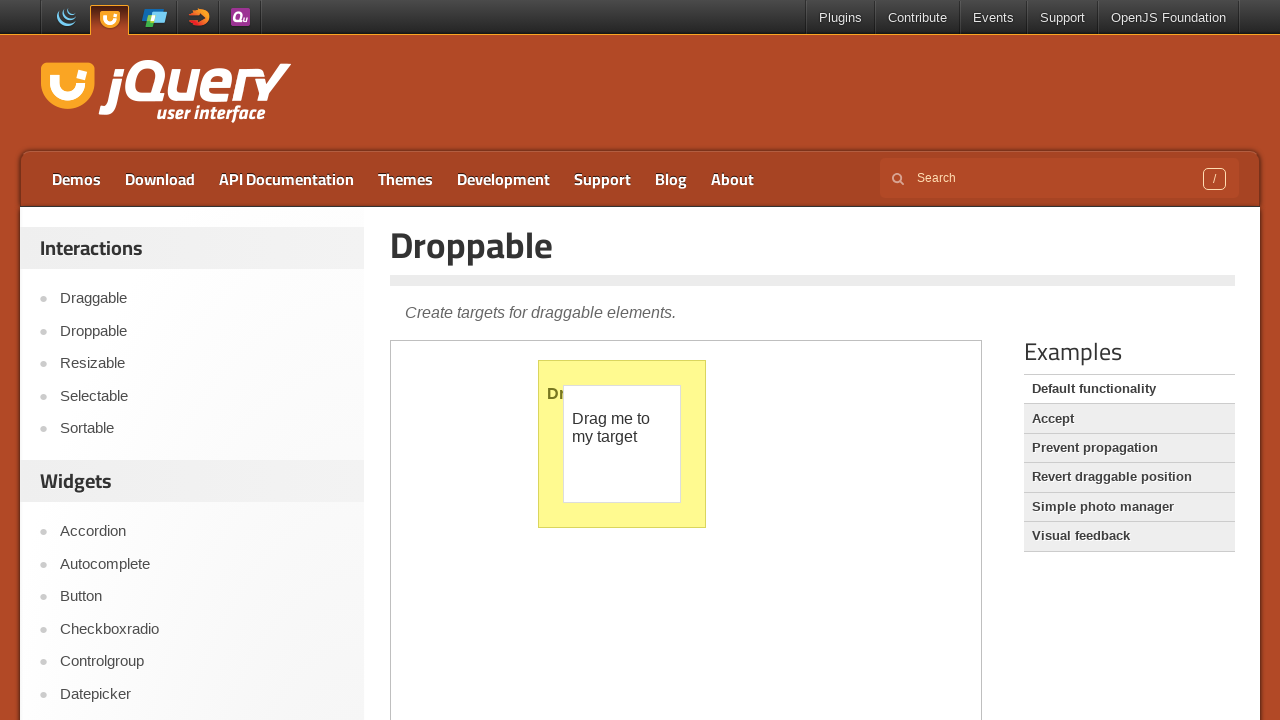